Tests dropdown selection on The Internet test site by selecting Option 2 and verifying it was selected

Starting URL: https://the-internet.herokuapp.com/dropdown

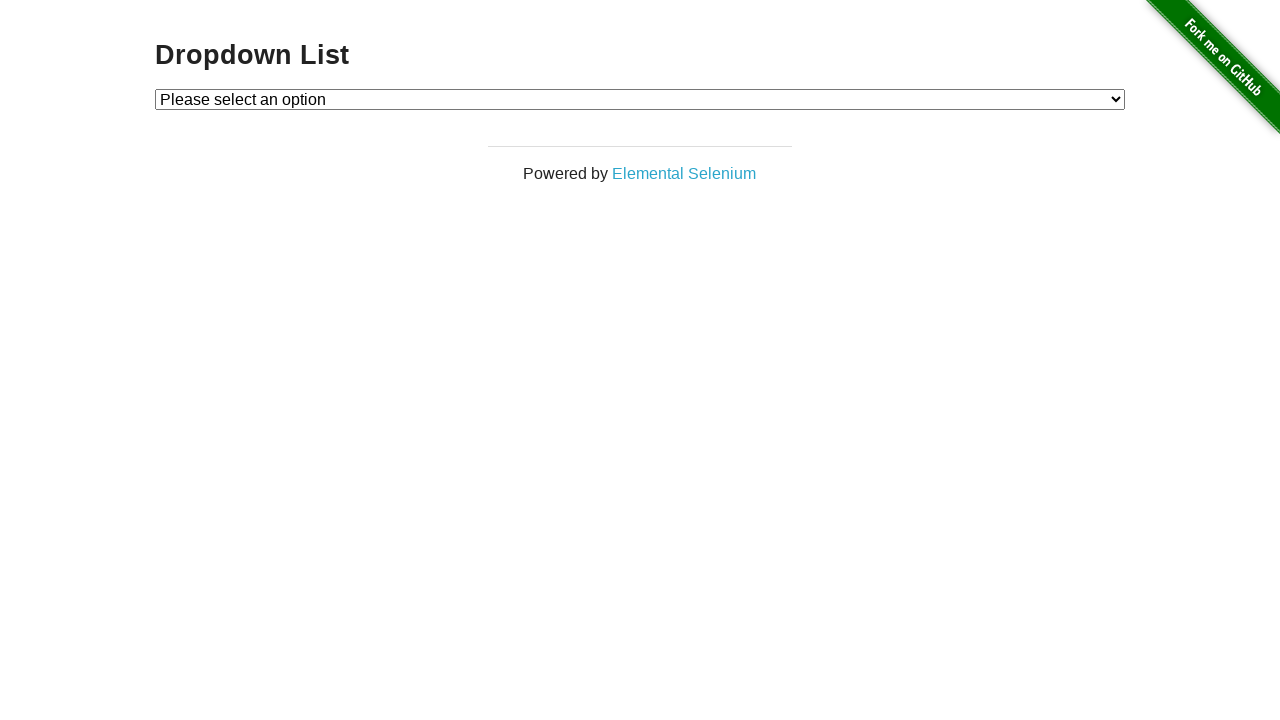

Located dropdown element with id='dropdown'
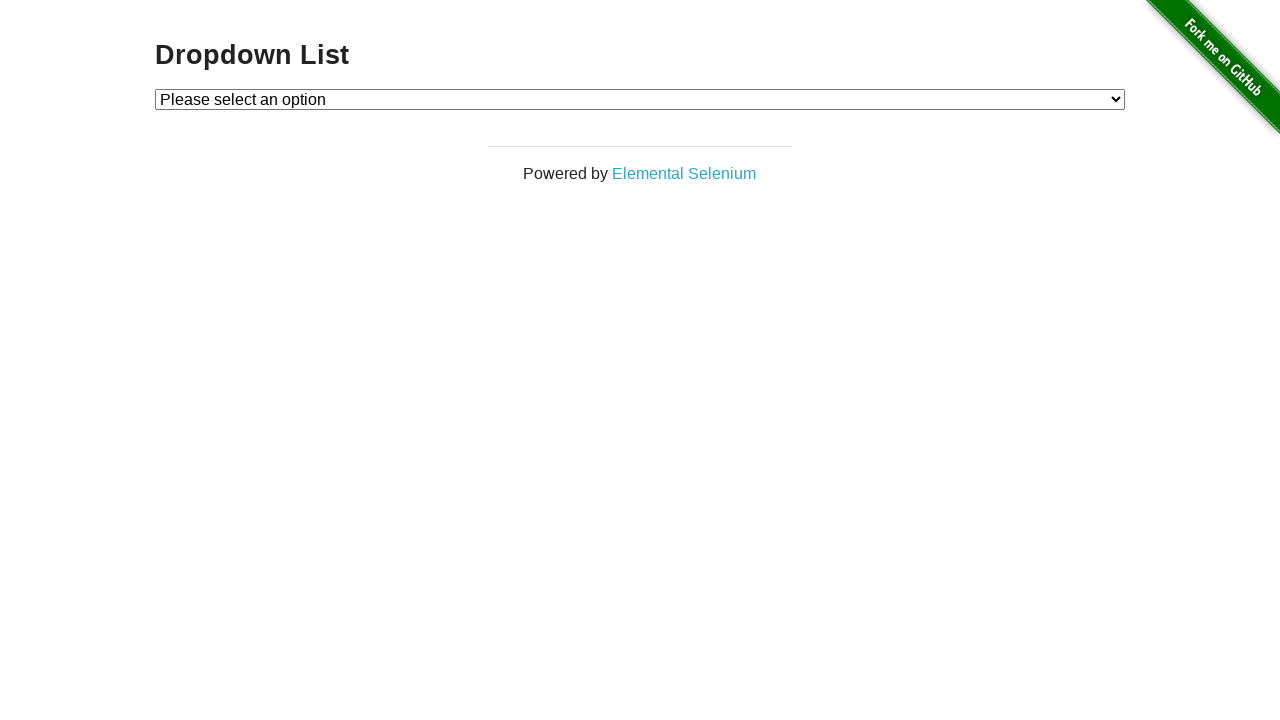

Selected Option 2 from the dropdown on select[id='dropdown']
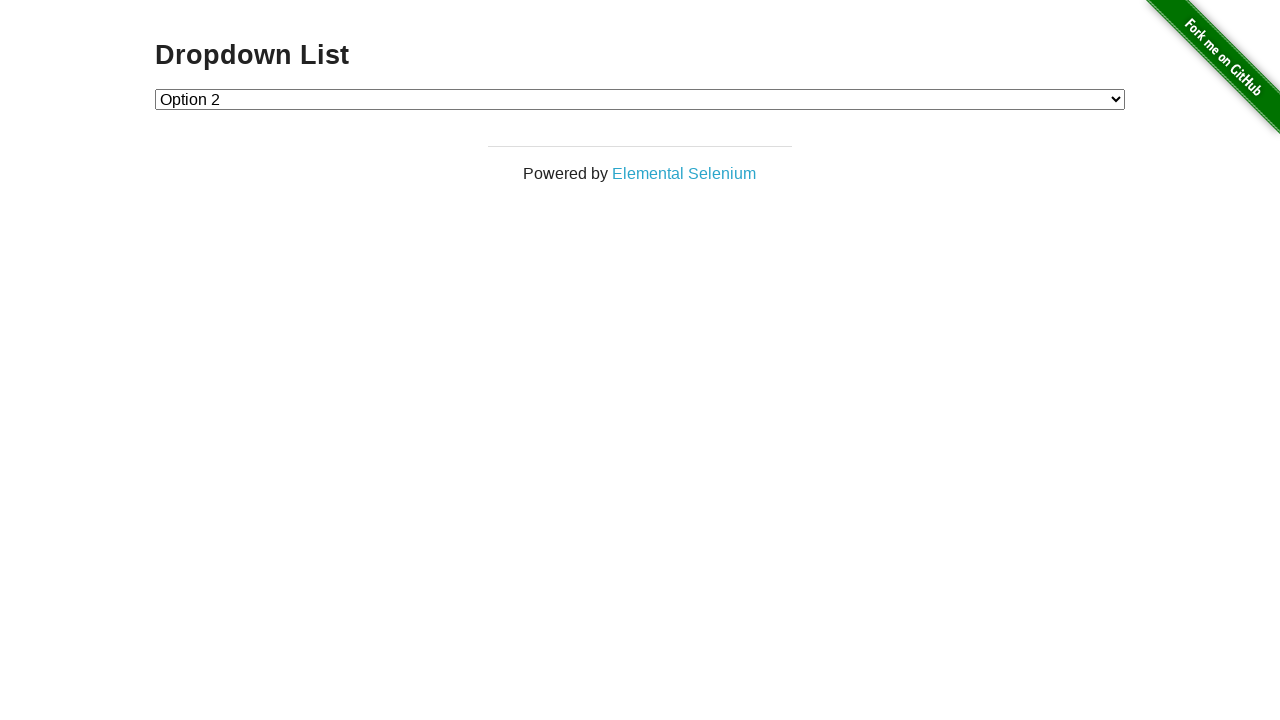

Located the selected option element
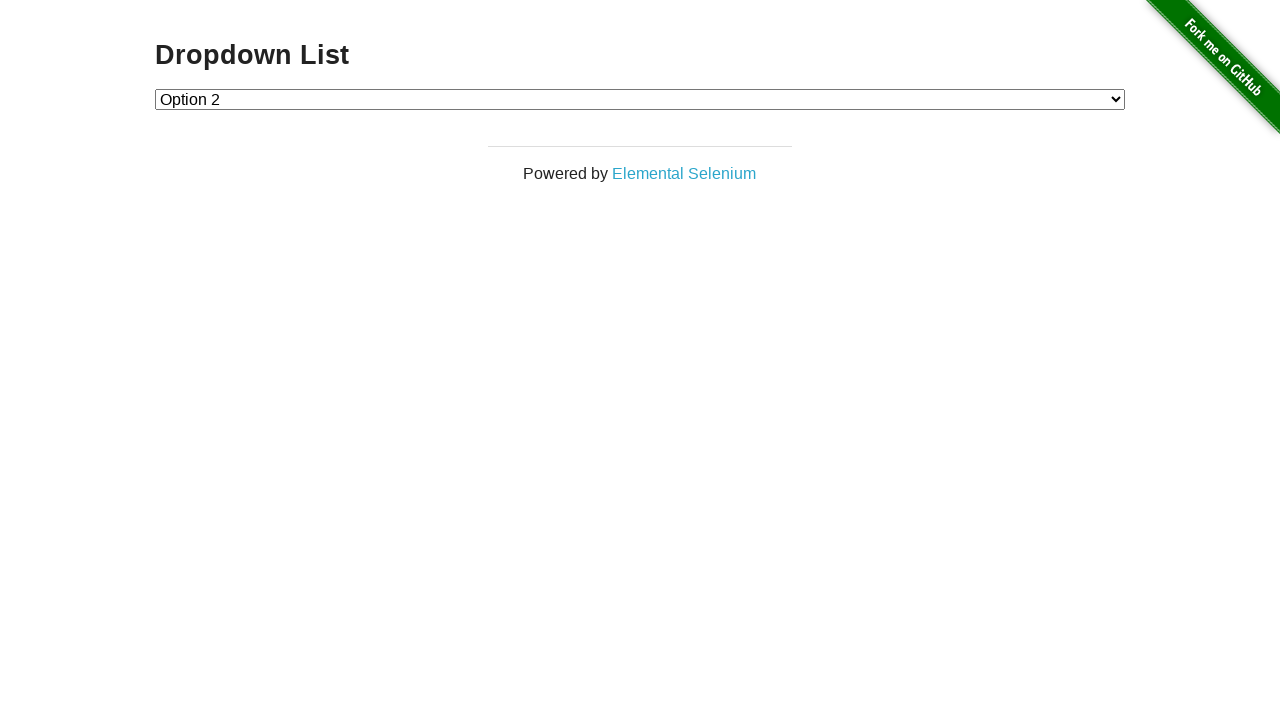

Verified that Option 2 is selected
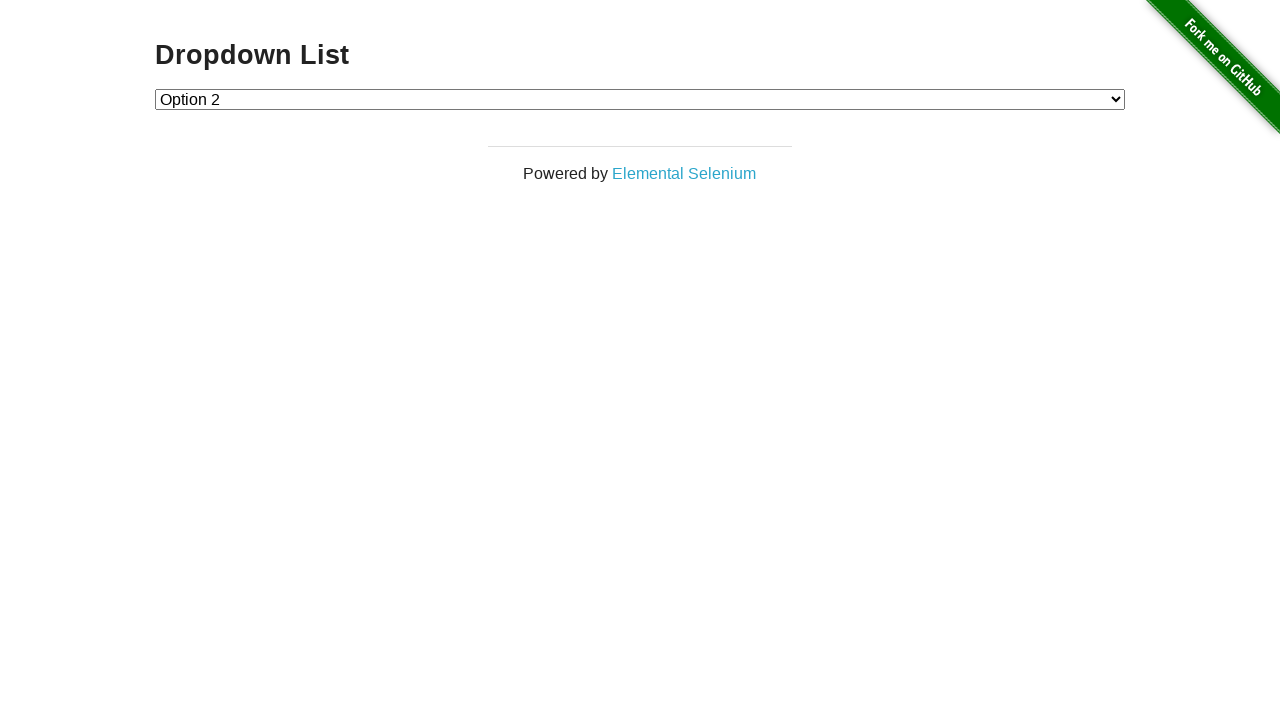

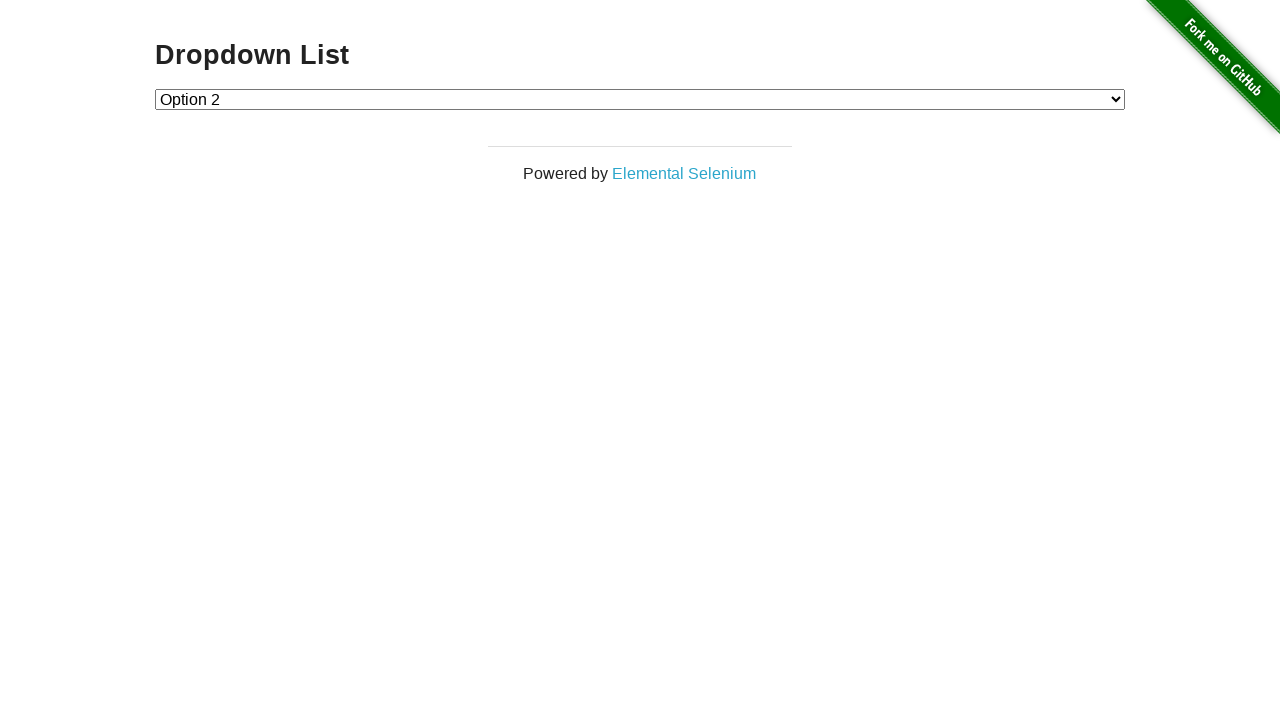